Waits for a progress bar element to display "Stopped" status text

Starting URL: https://testpages.herokuapp.com/styled/progress-bars-sync.html

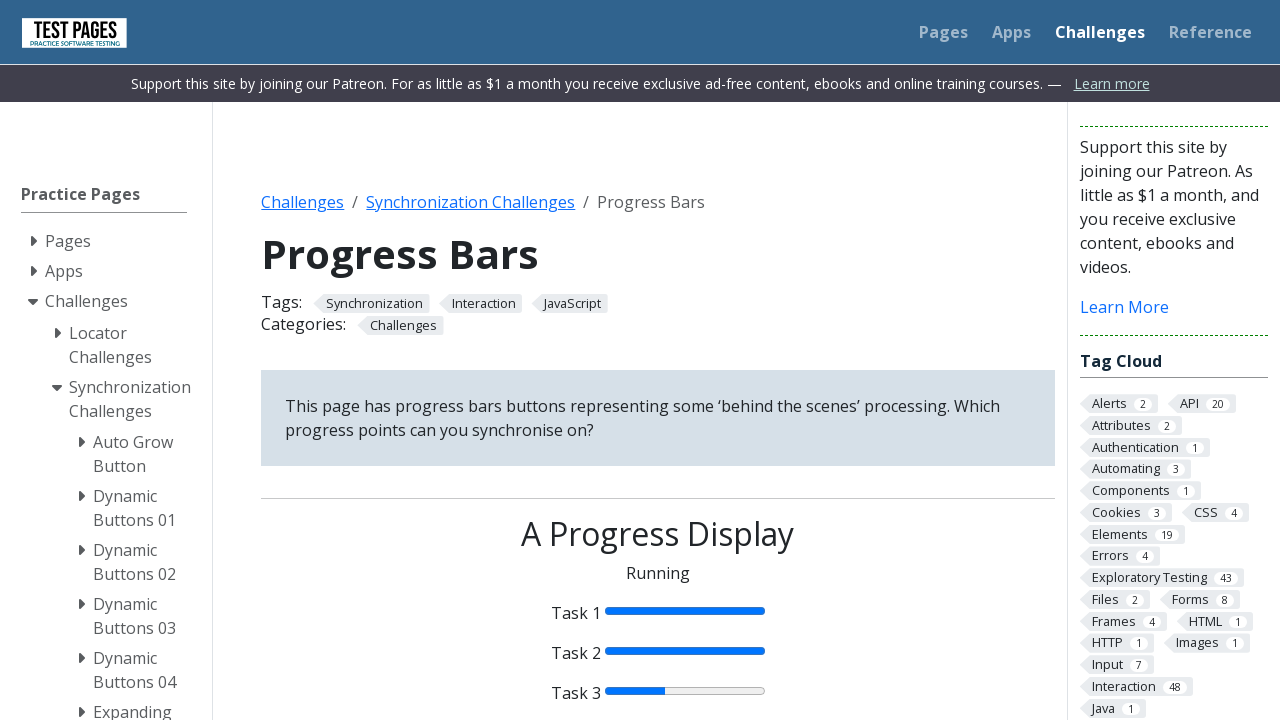

Waited for progress bar status element to display 'Stopped' text
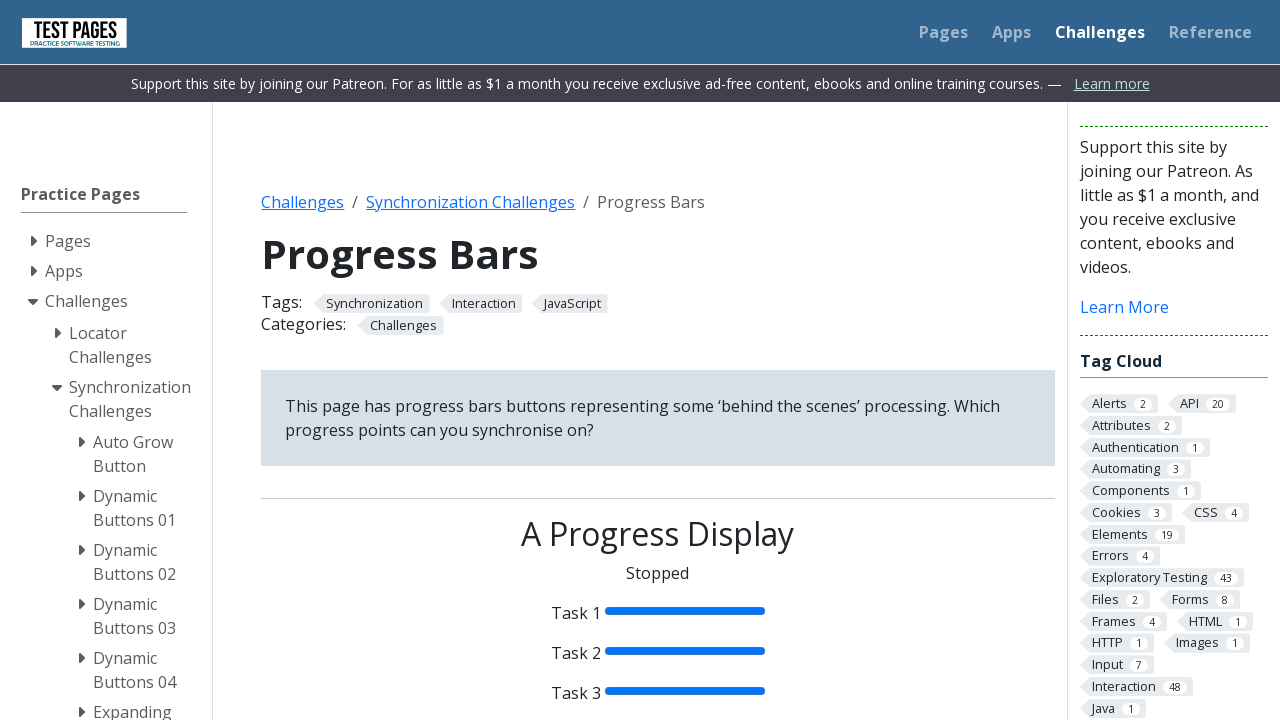

Retrieved text content from status element: 'Stopped'
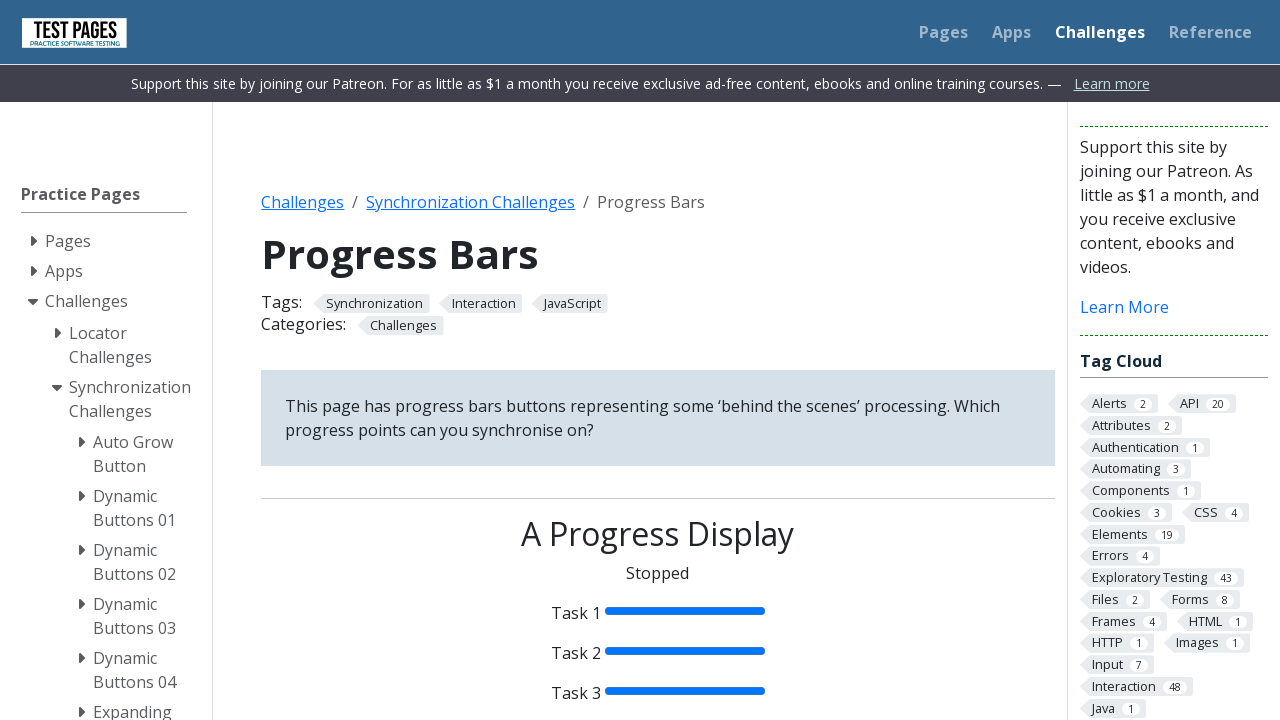

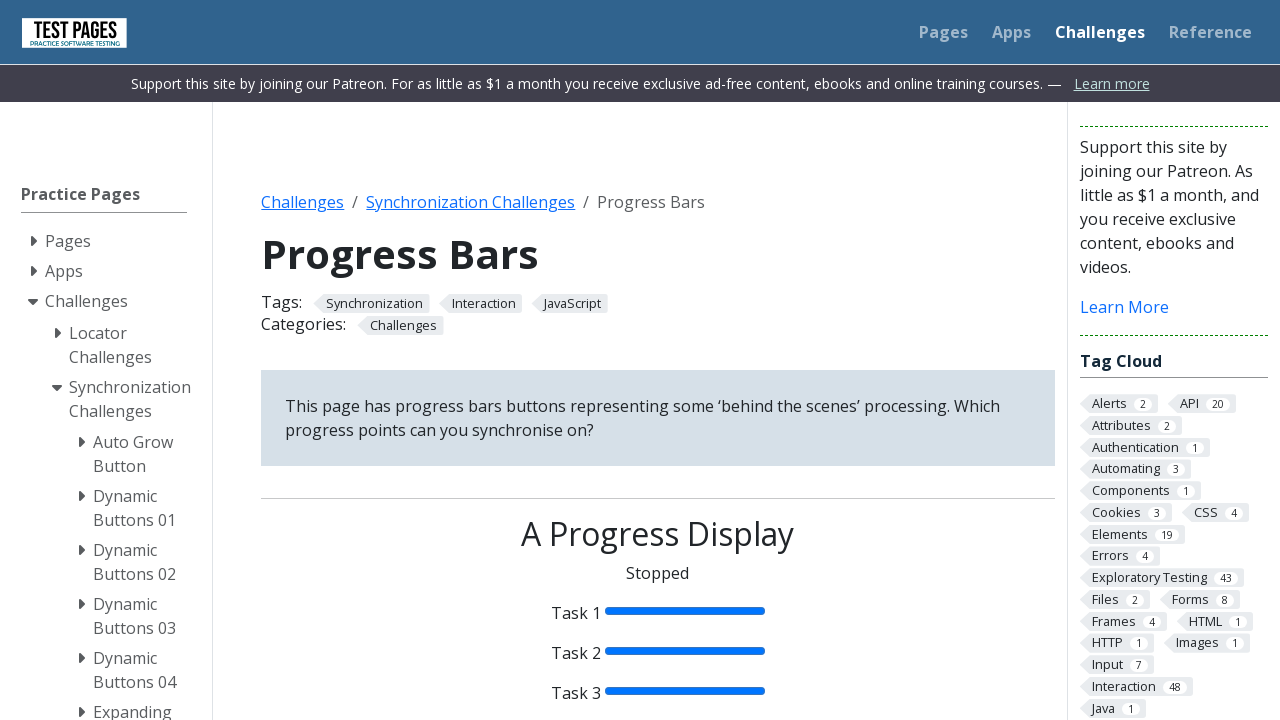